Navigates to CoinMarketCap's gainers and losers page and clicks on the top gaining cryptocurrency to view its details page

Starting URL: https://coinmarketcap.com/gainers-losers/

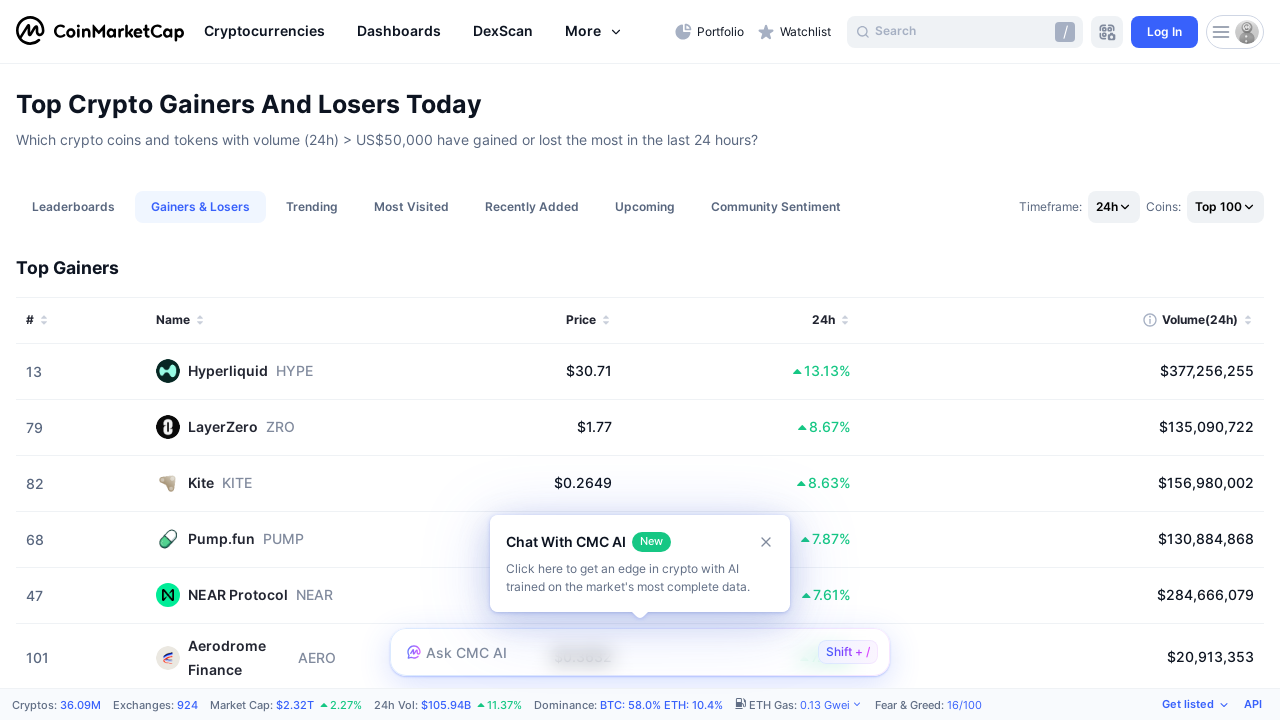

Clicked on the top gaining cryptocurrency link in the table at (246, 371) on xpath=//*[@id="__next"]/div/div[1]/div[2]/div/div[2]/div/div[1]/div/table/tbody/
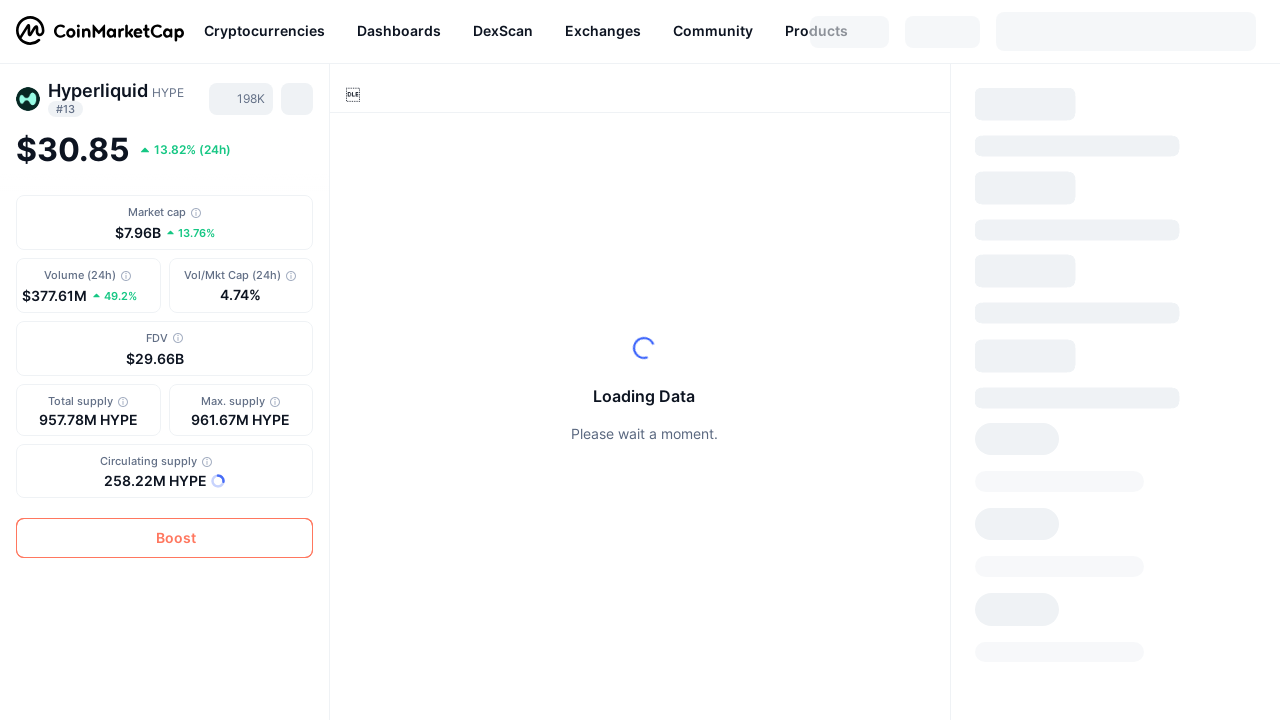

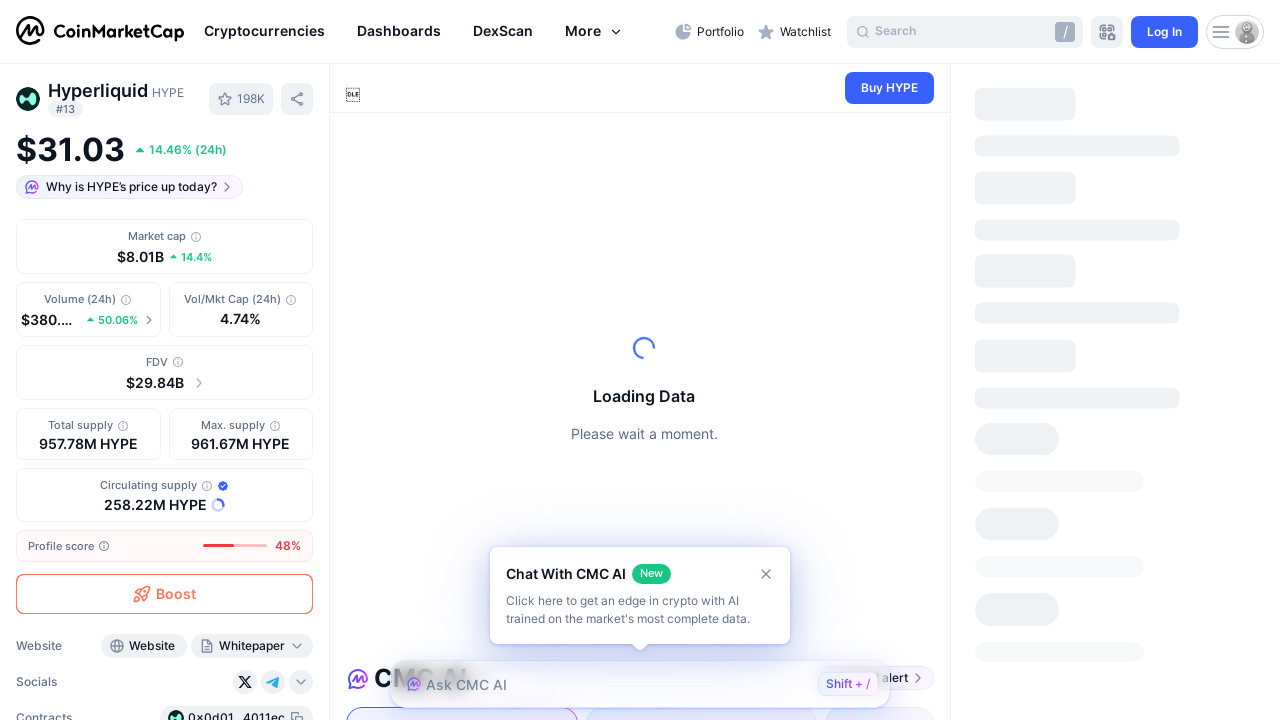